Tests clicking a button with dynamic ID that changes on each page load, repeating the process 3 times

Starting URL: http://uitestingplayground.com/dynamicid

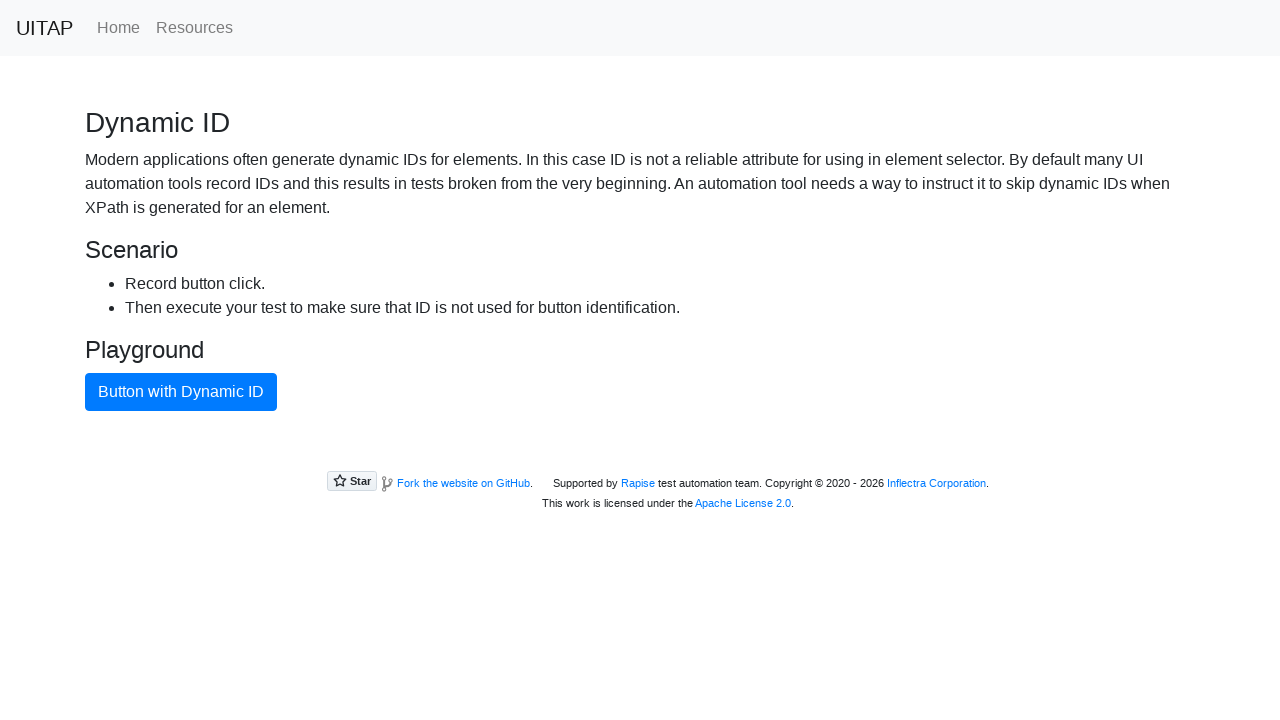

Navigated to dynamic ID test page
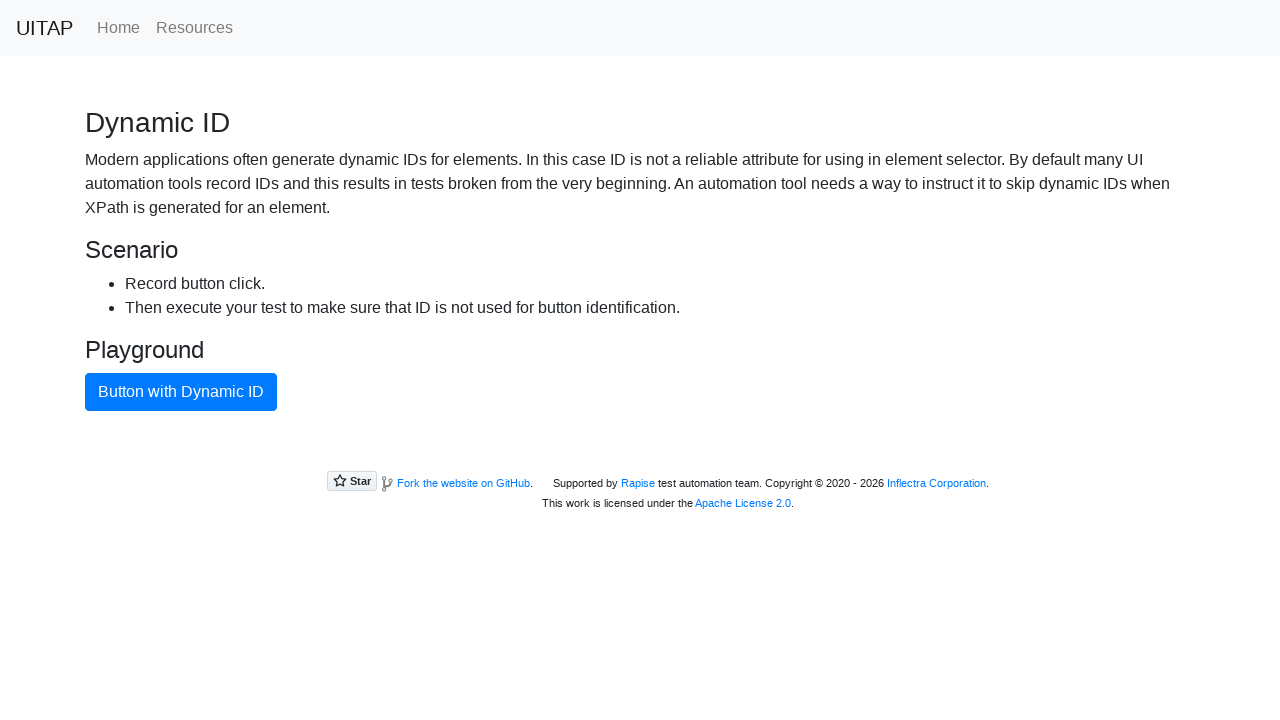

Located primary button with dynamic ID
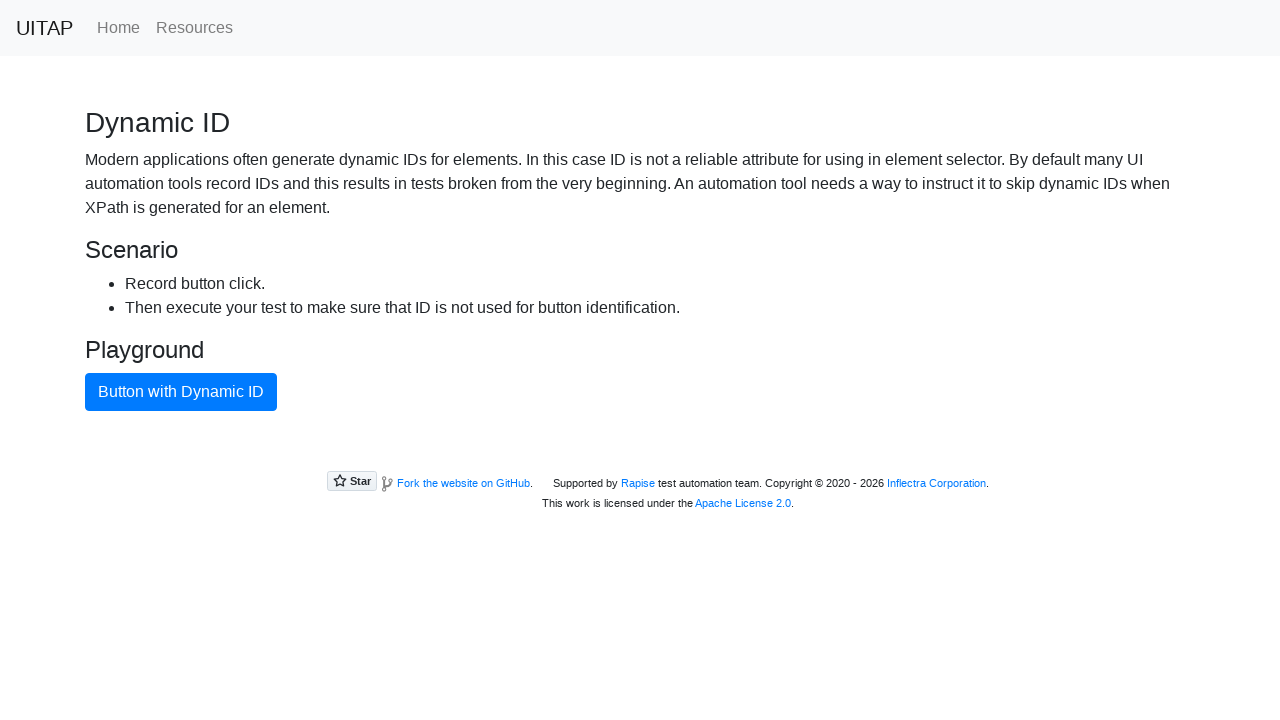

Pressed Enter on primary button (1st attempt) on .btn.btn-primary
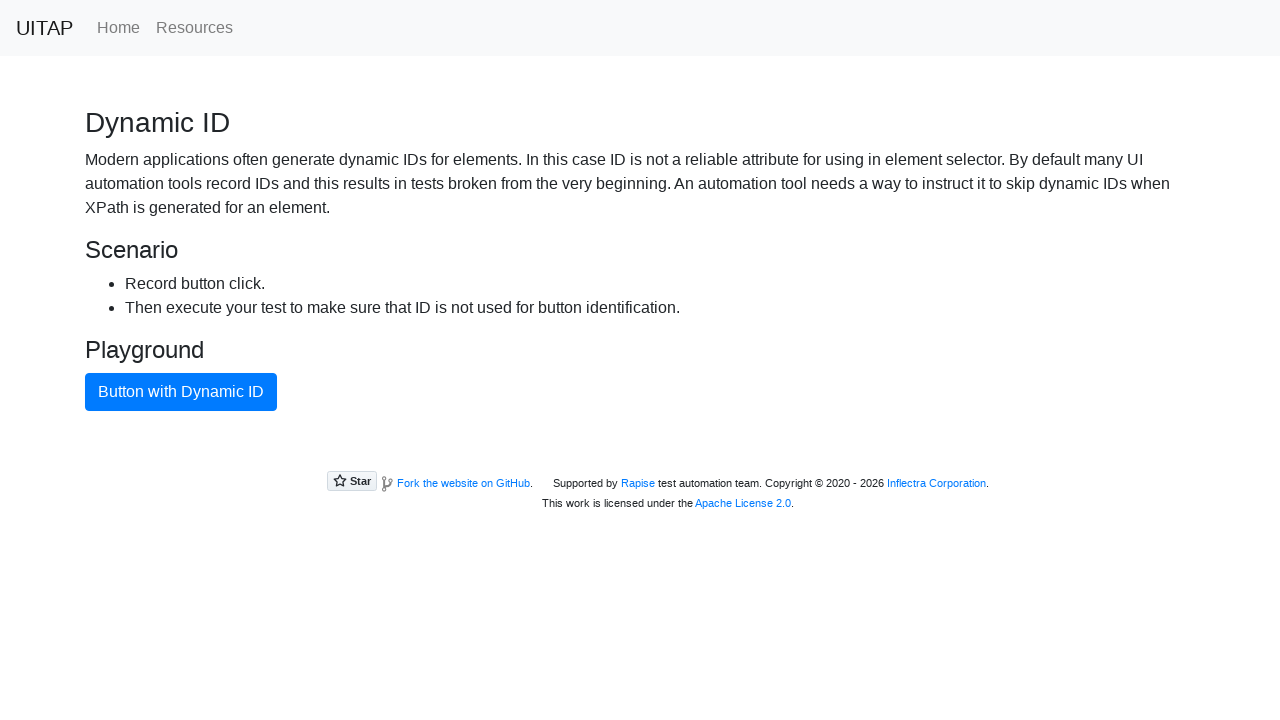

Reloaded dynamic ID page (attempt 2)
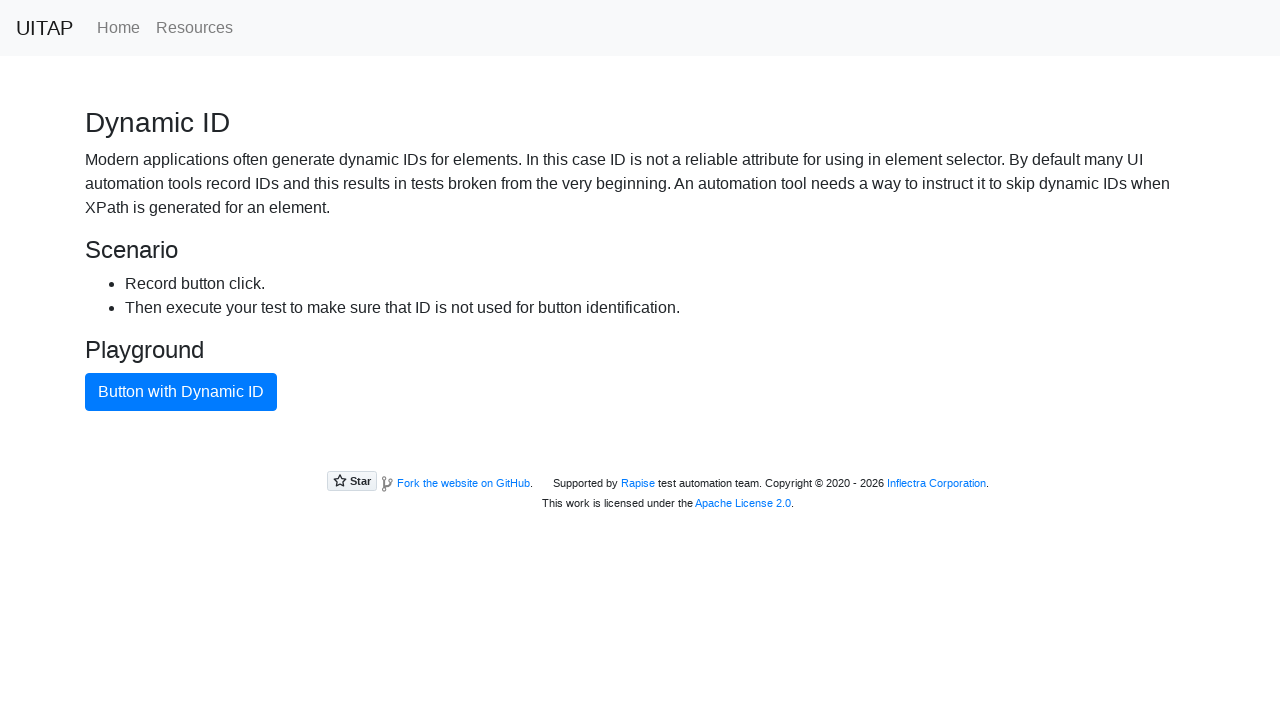

Located primary button with new dynamic ID (attempt 2)
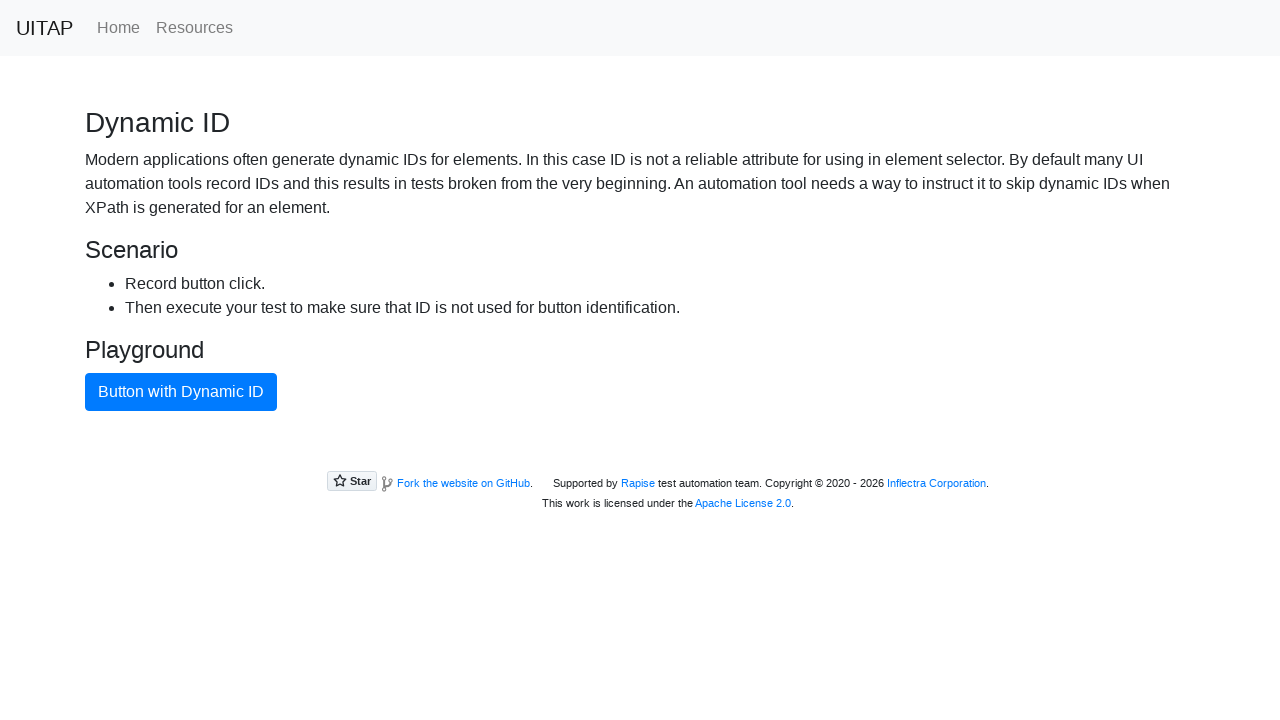

Pressed Enter on primary button (attempt 2) on .btn.btn-primary
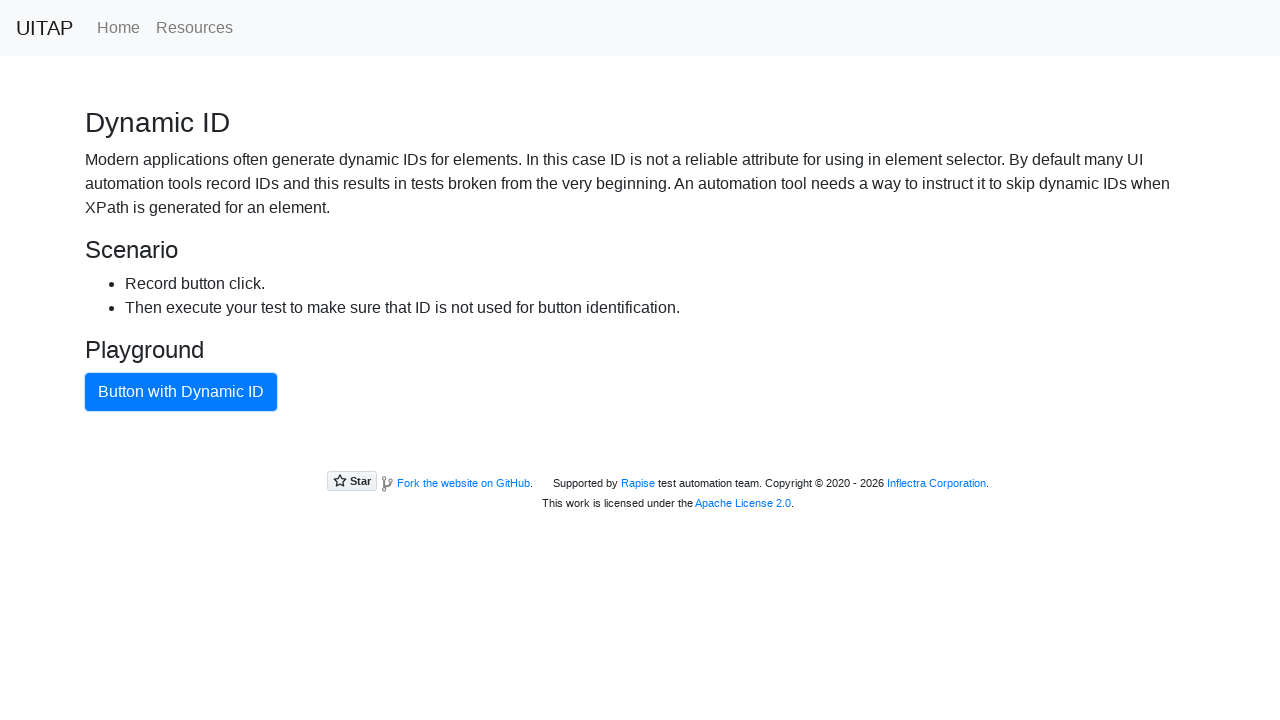

Reloaded dynamic ID page (attempt 3)
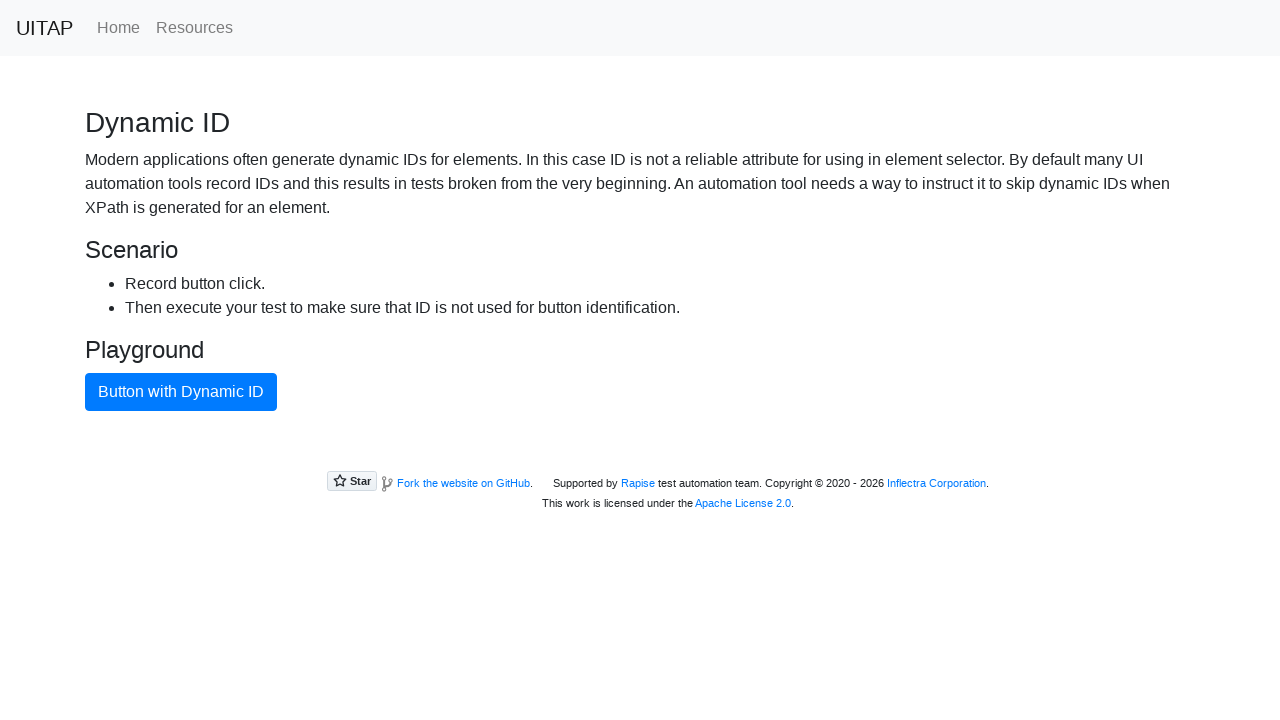

Located primary button with new dynamic ID (attempt 3)
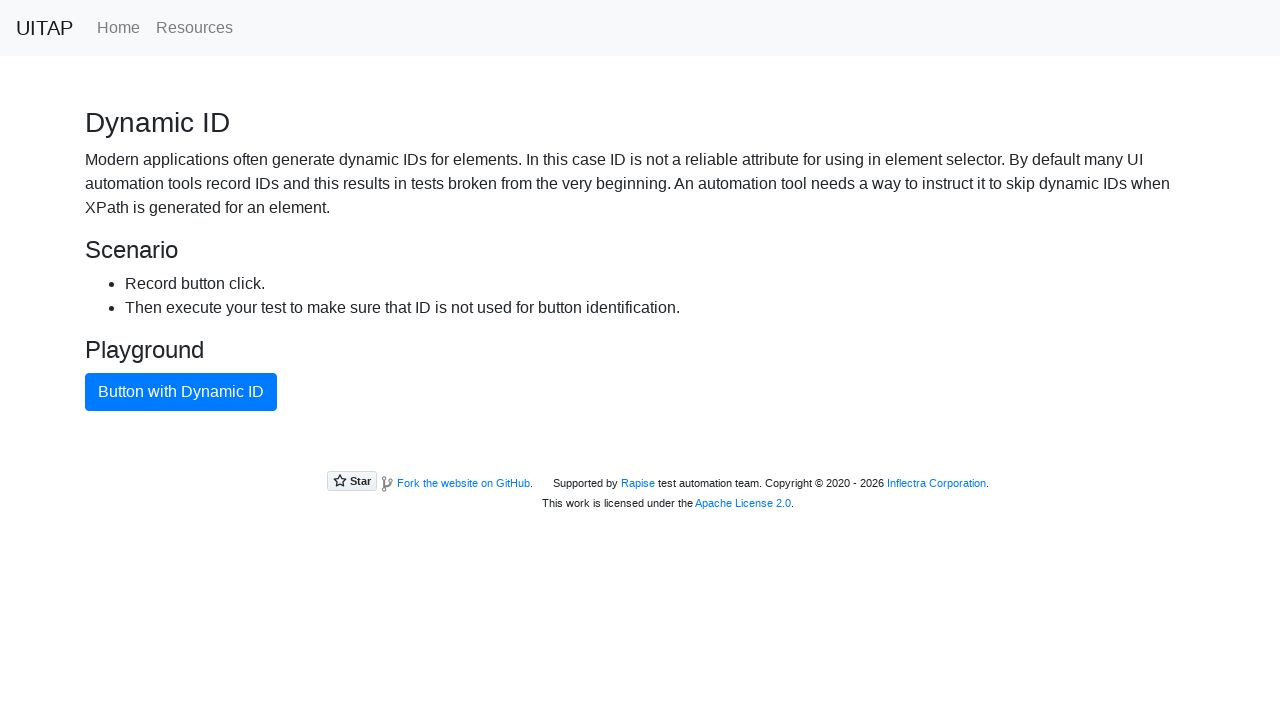

Pressed Enter on primary button (attempt 3) on .btn.btn-primary
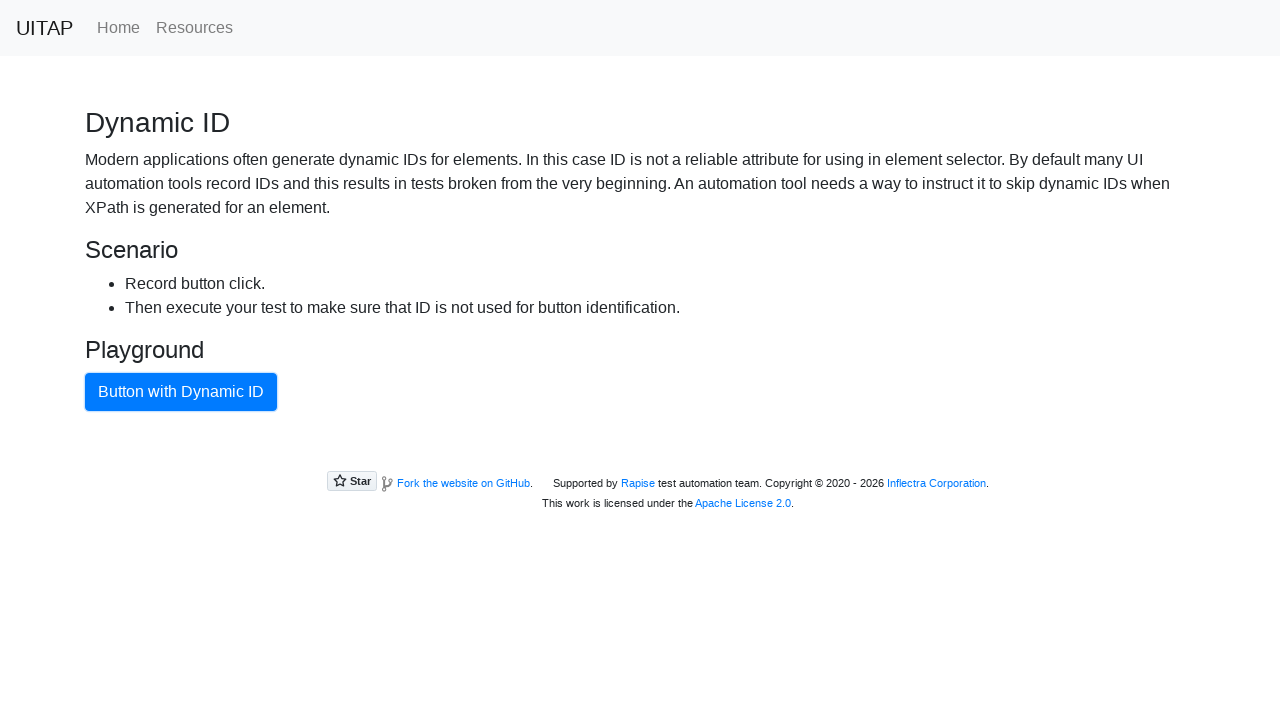

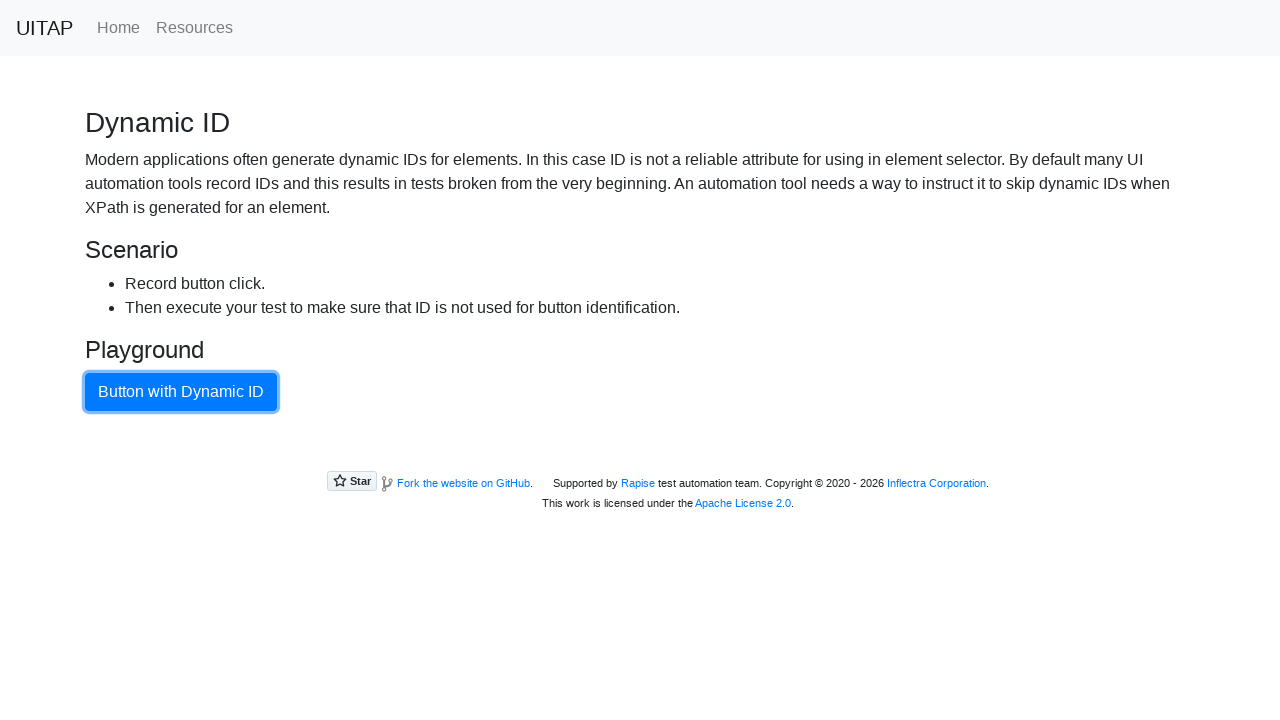